Navigates to Python.org homepage and interacts with the event widget section to verify event information is displayed

Starting URL: https://www.python.org/

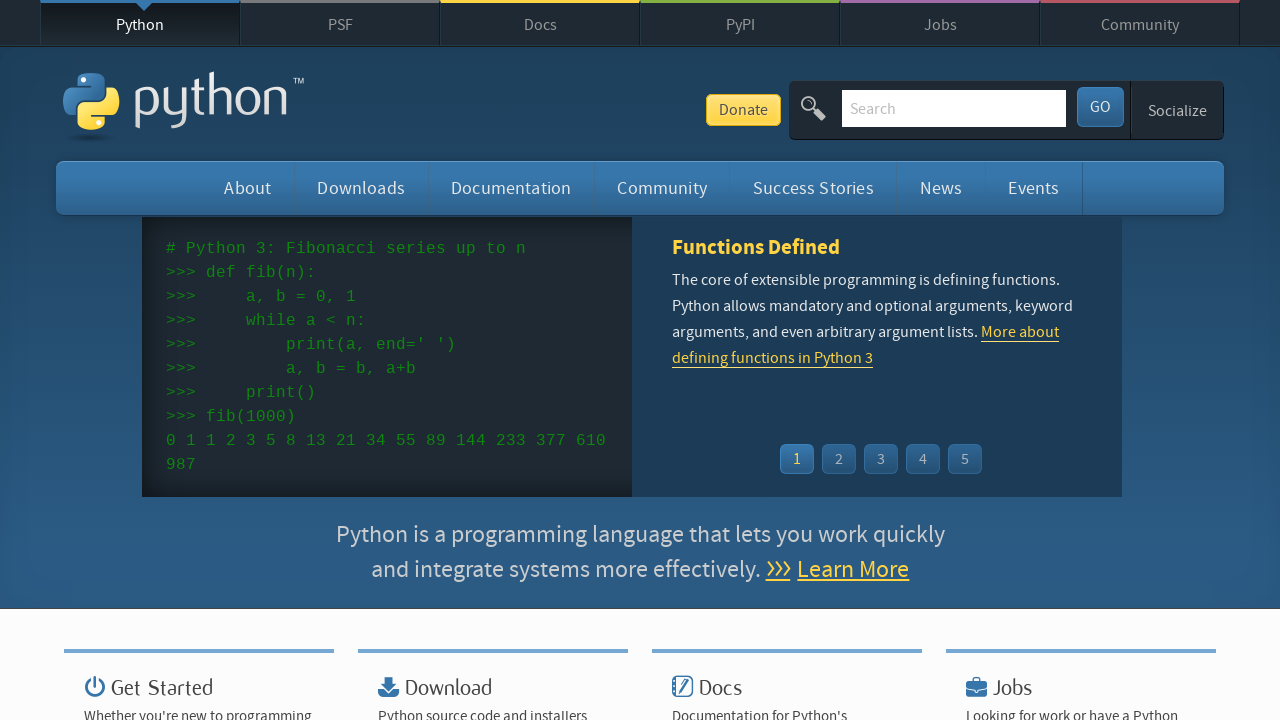

Navigated to Python.org homepage
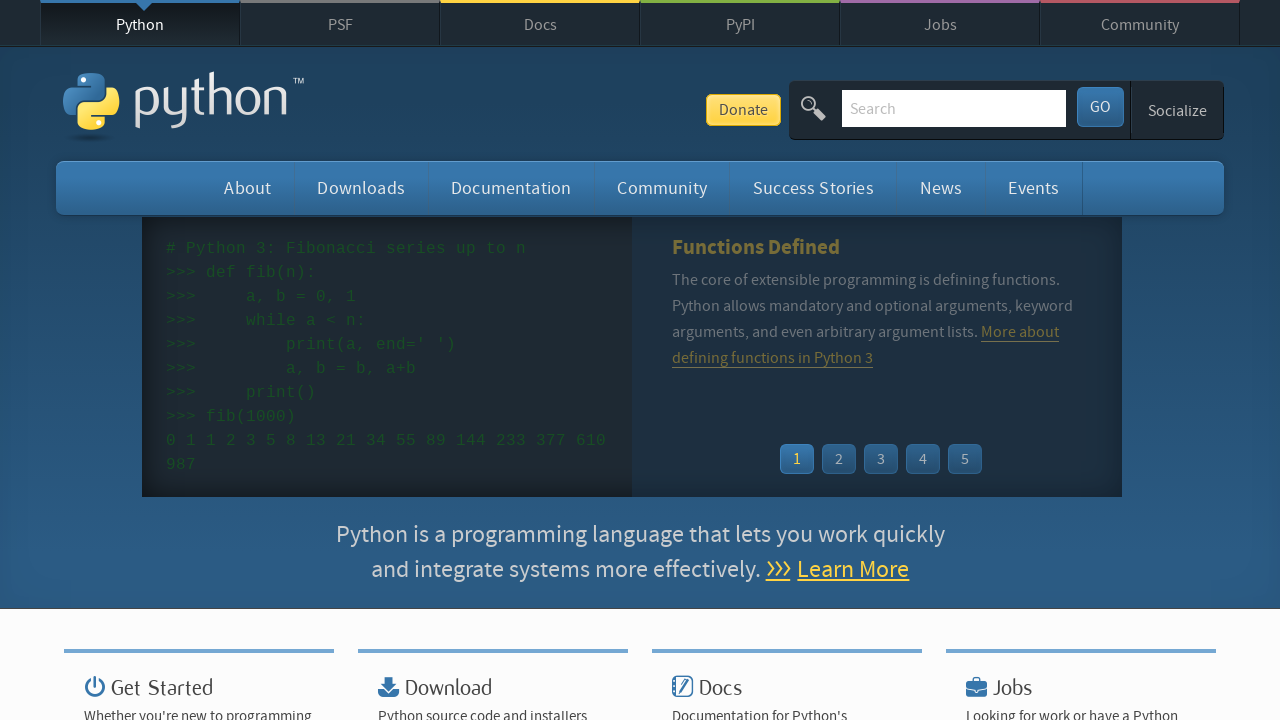

Bug link section became visible
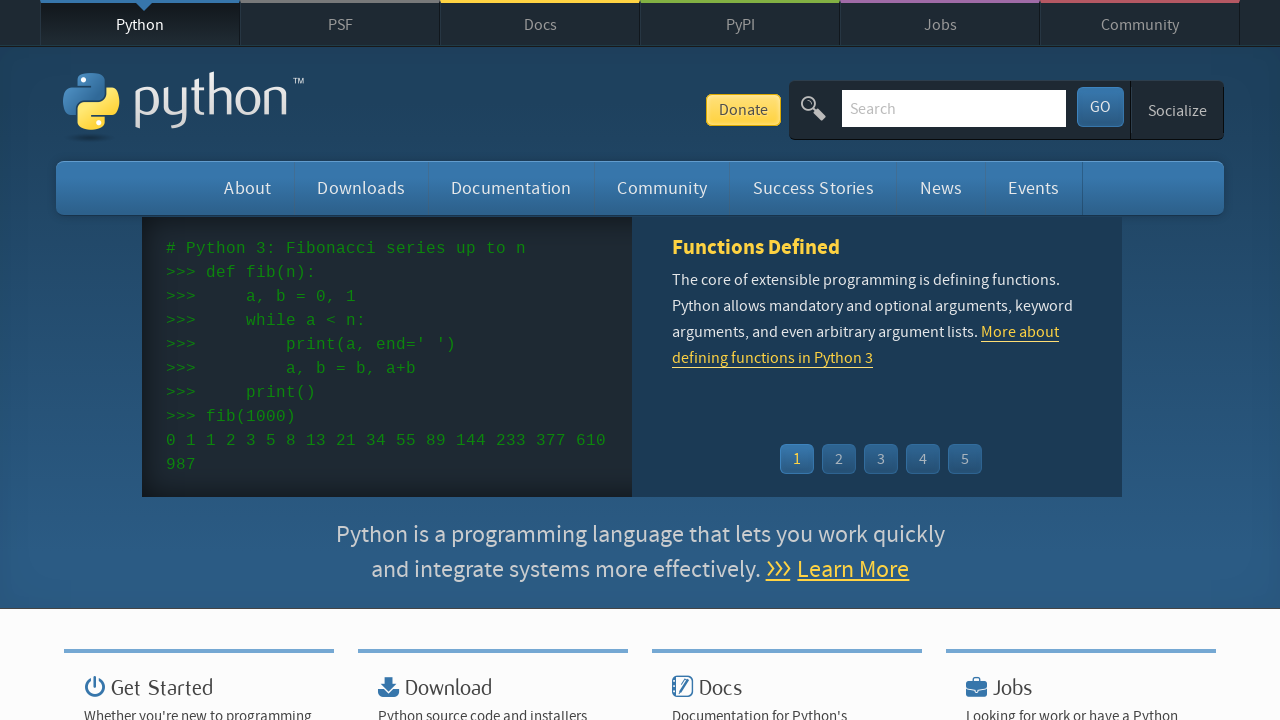

Event widget time elements loaded
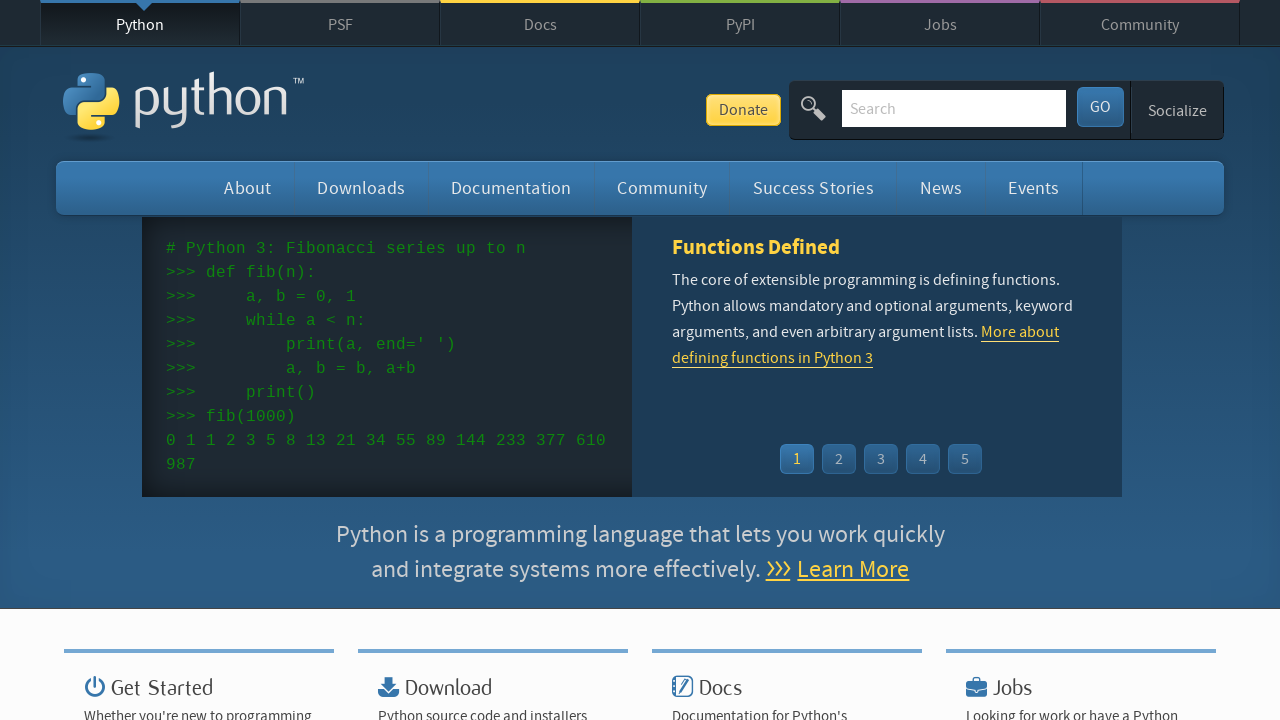

Event widget link elements loaded
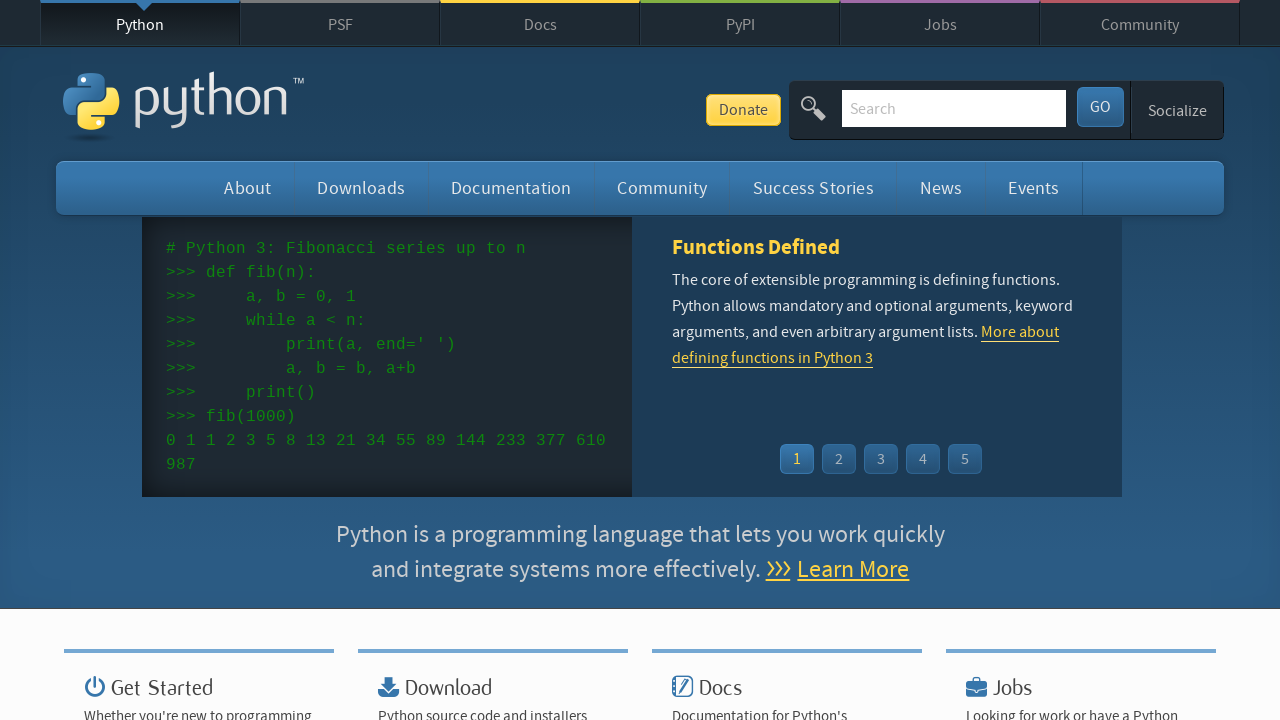

Queried all event time elements
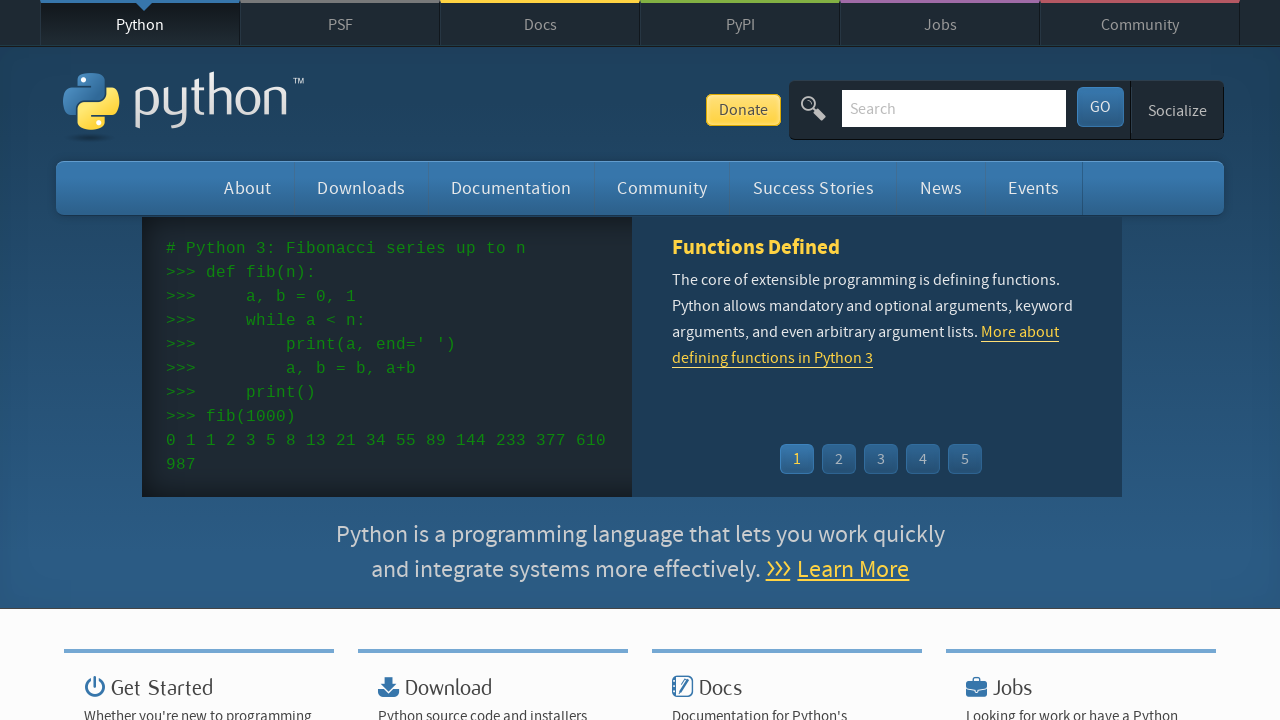

Queried all event name elements
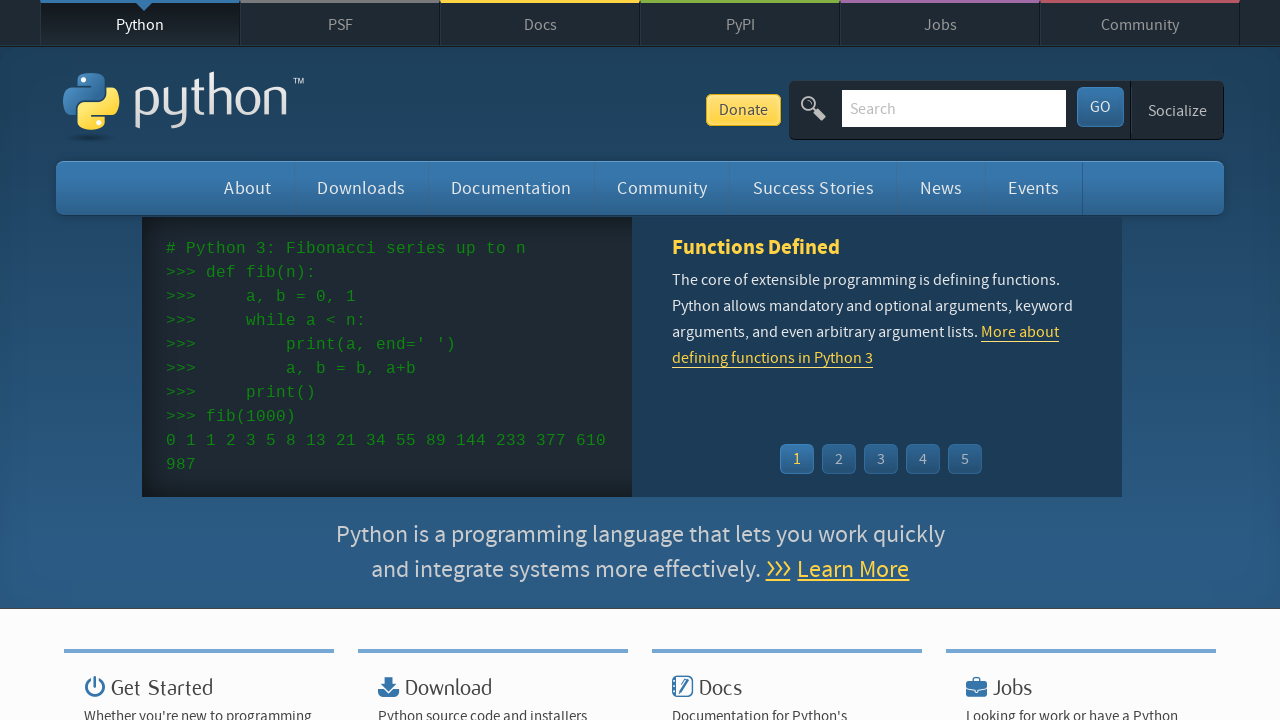

Verified event times are present
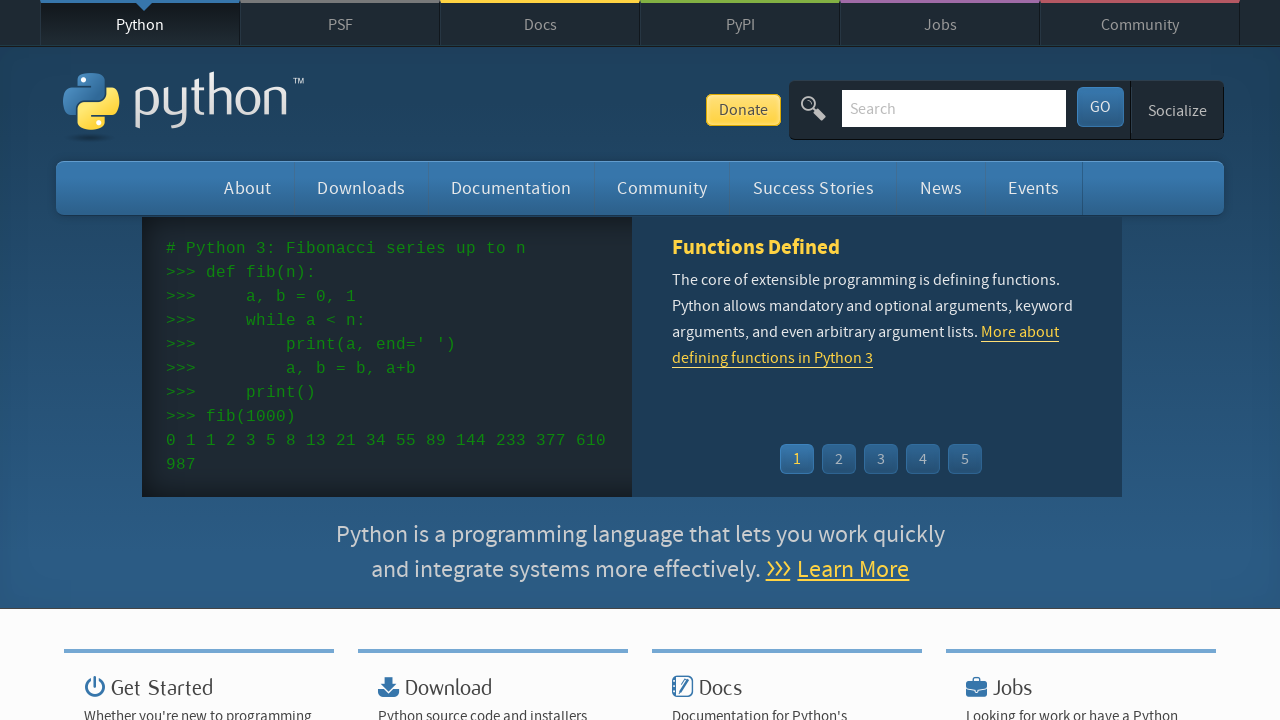

Verified event names are present
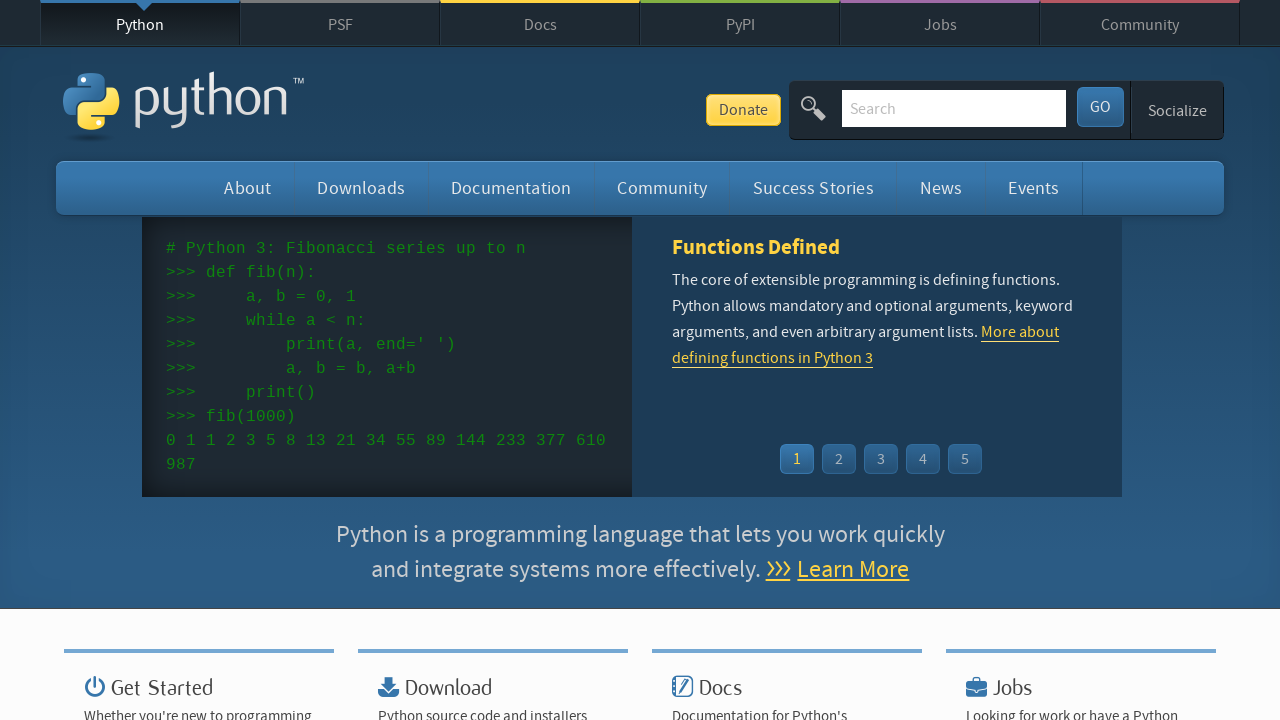

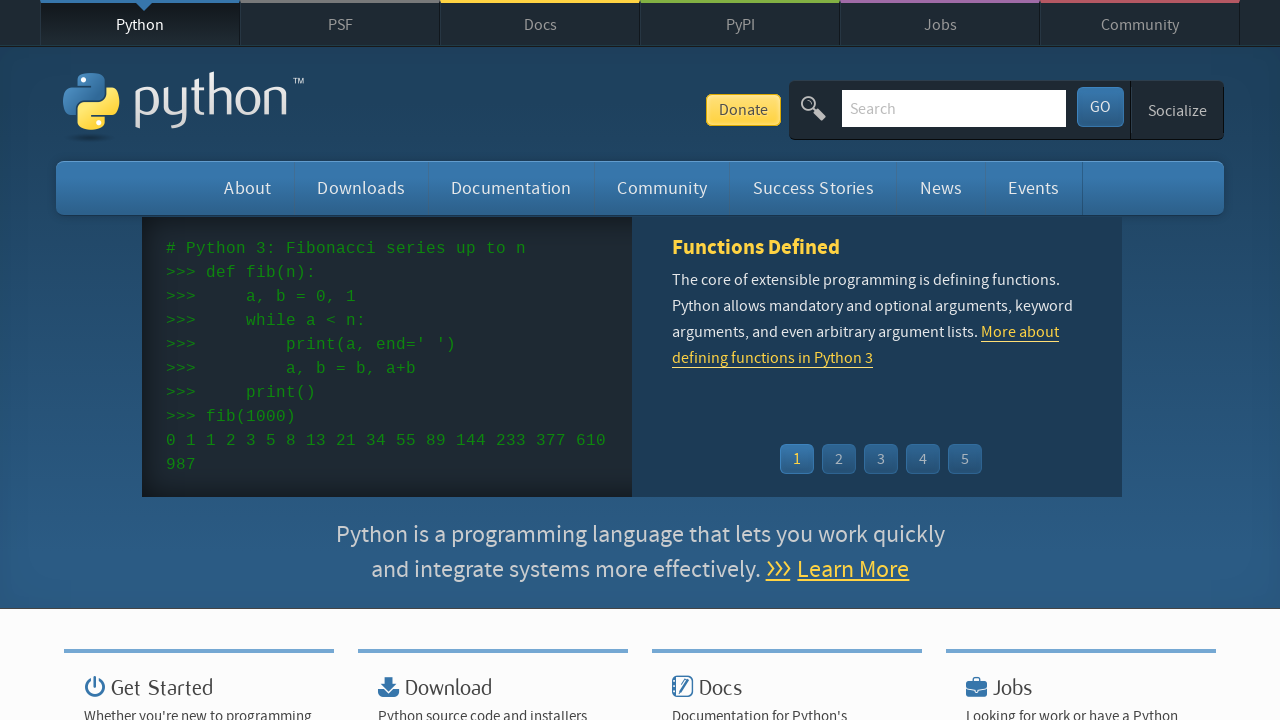